Tests the Add/Remove Elements page by first adding 10 elements, then deleting 2 of them and verifying 8 remain.

Starting URL: https://the-internet.herokuapp.com/

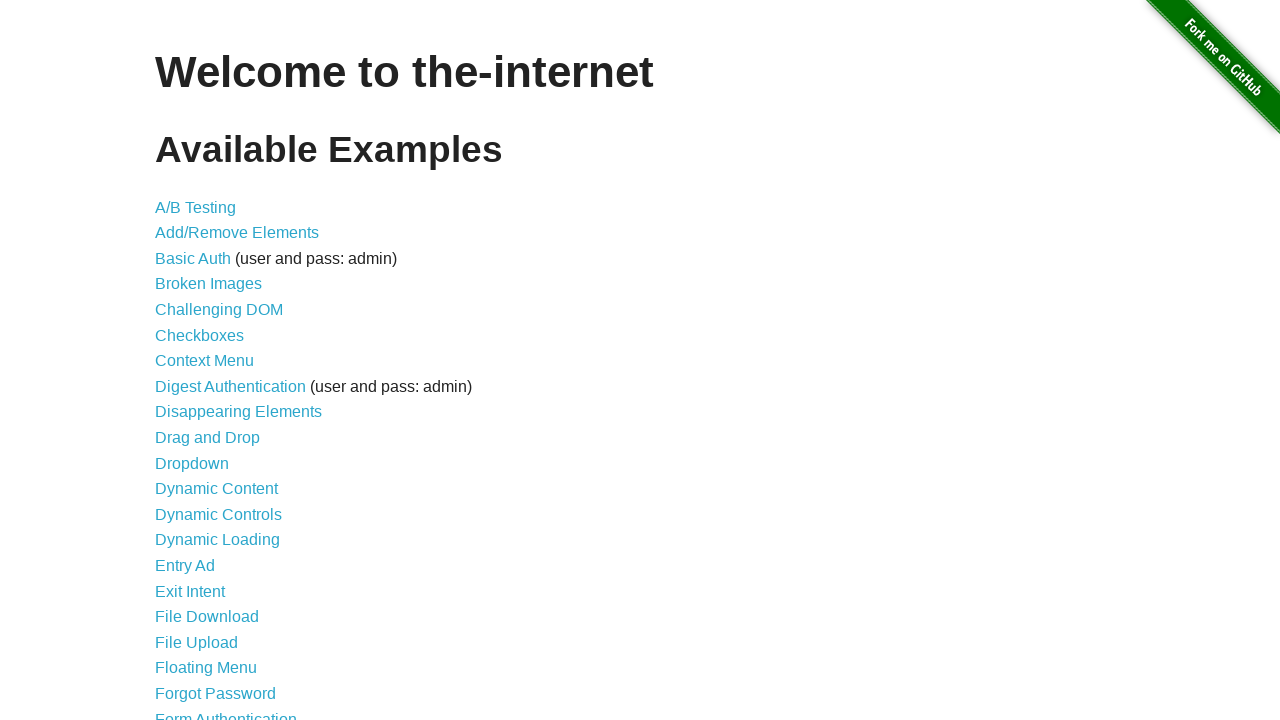

Clicked on Add/Remove Elements link at (237, 233) on a:has-text('Add/Remove Elements')
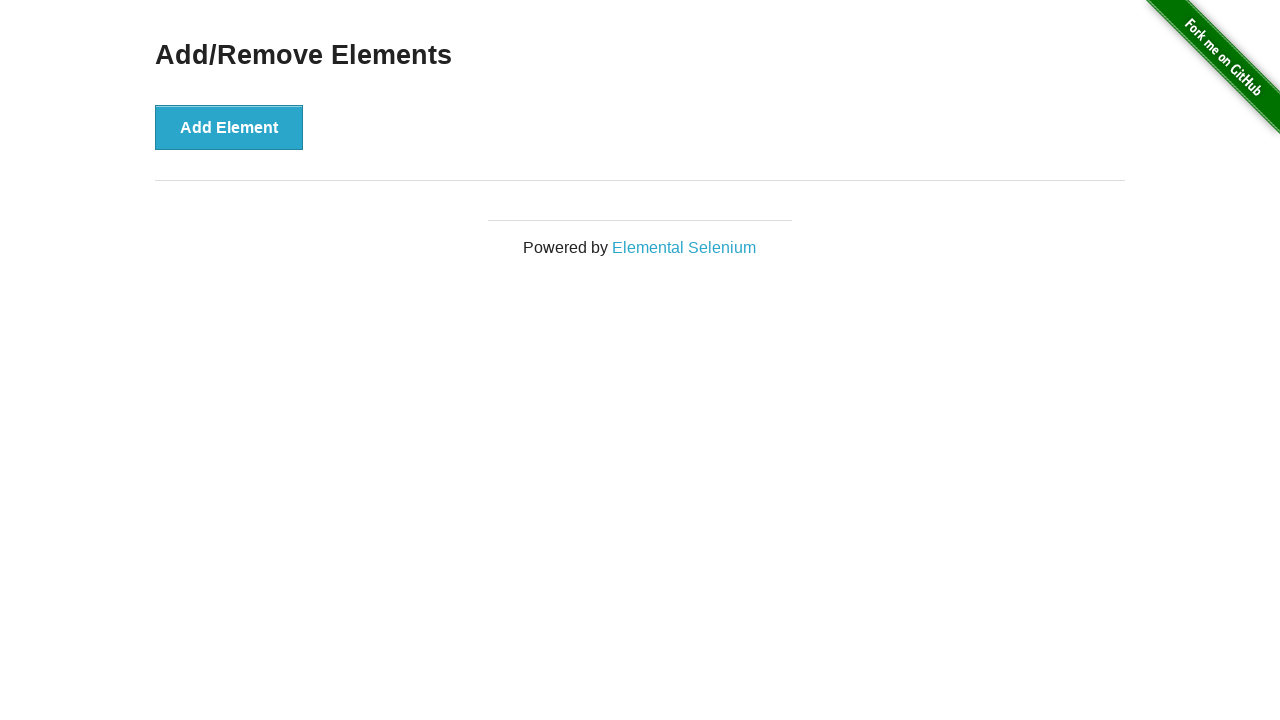

Add/Remove Elements page loaded
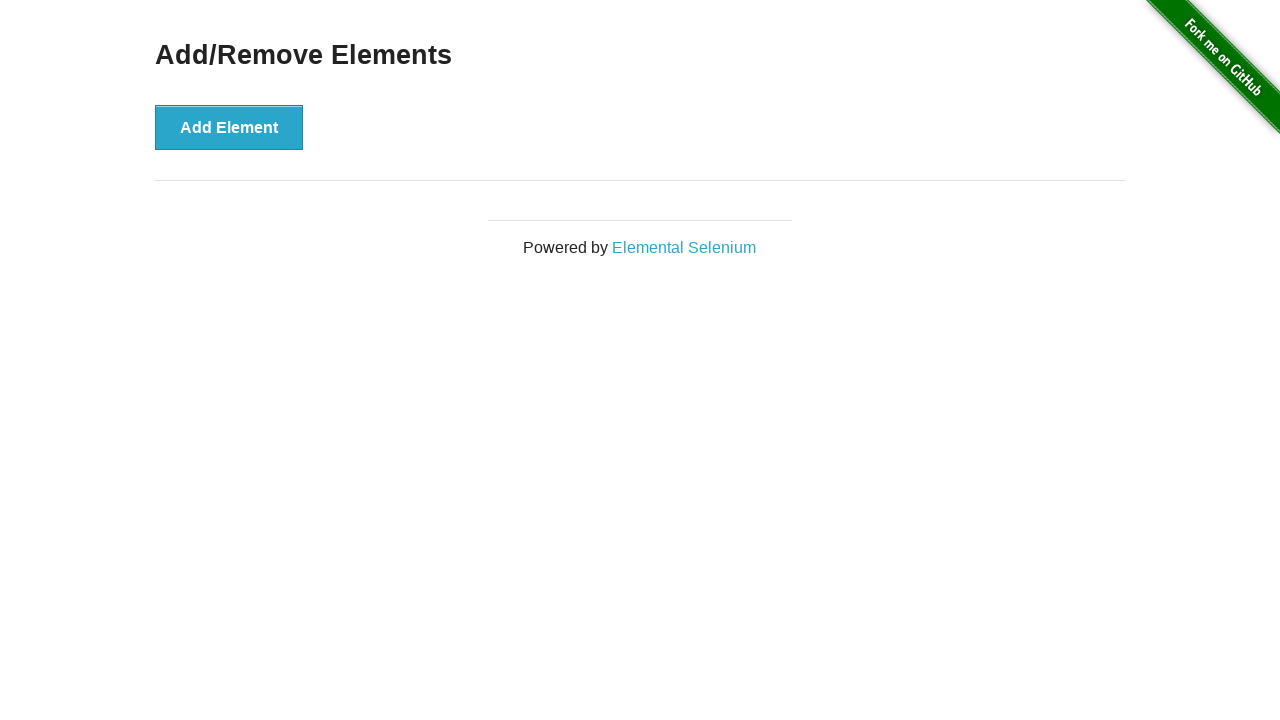

Clicked Add Element button (iteration 1/10) at (229, 127) on button:has-text('Add Element')
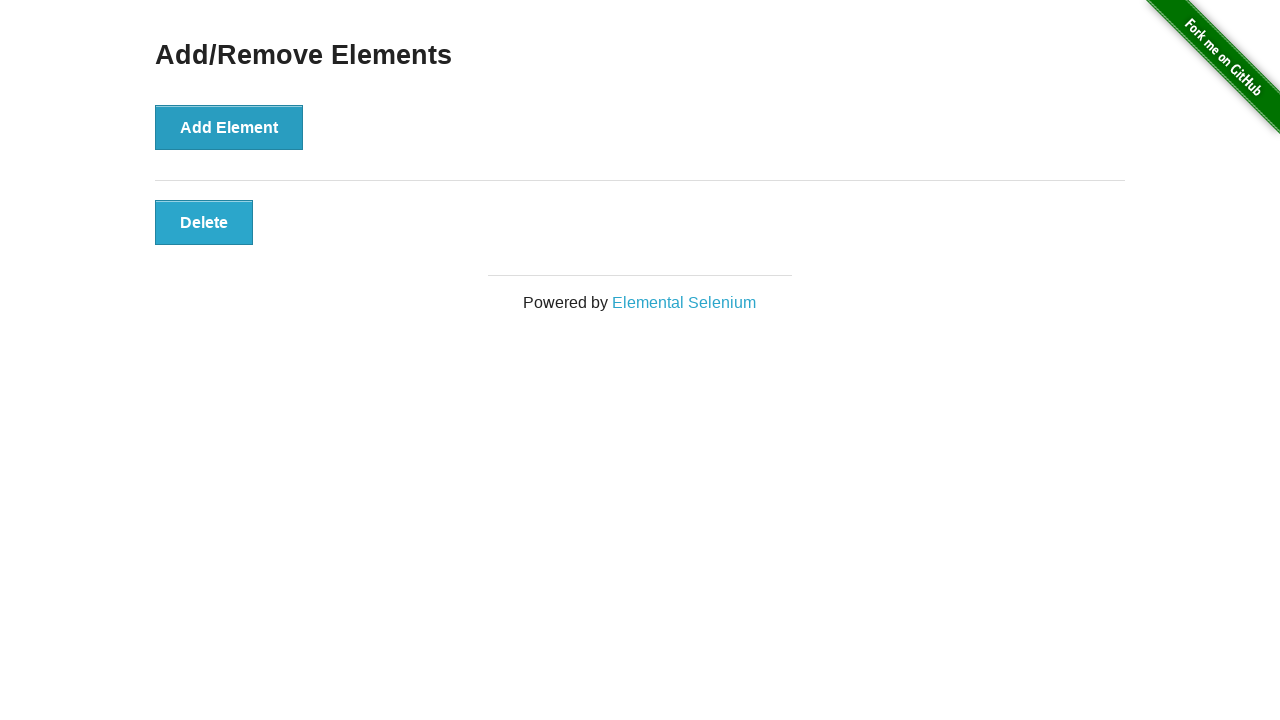

Clicked Add Element button (iteration 2/10) at (229, 127) on button:has-text('Add Element')
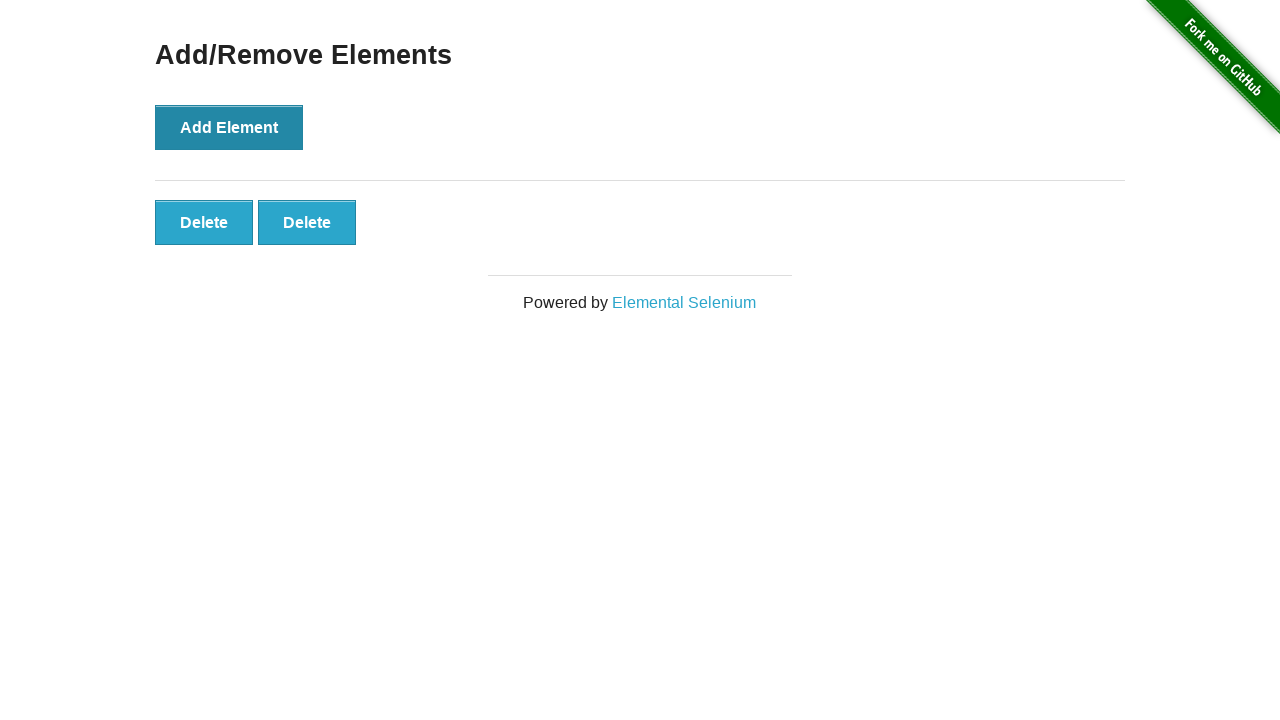

Clicked Add Element button (iteration 3/10) at (229, 127) on button:has-text('Add Element')
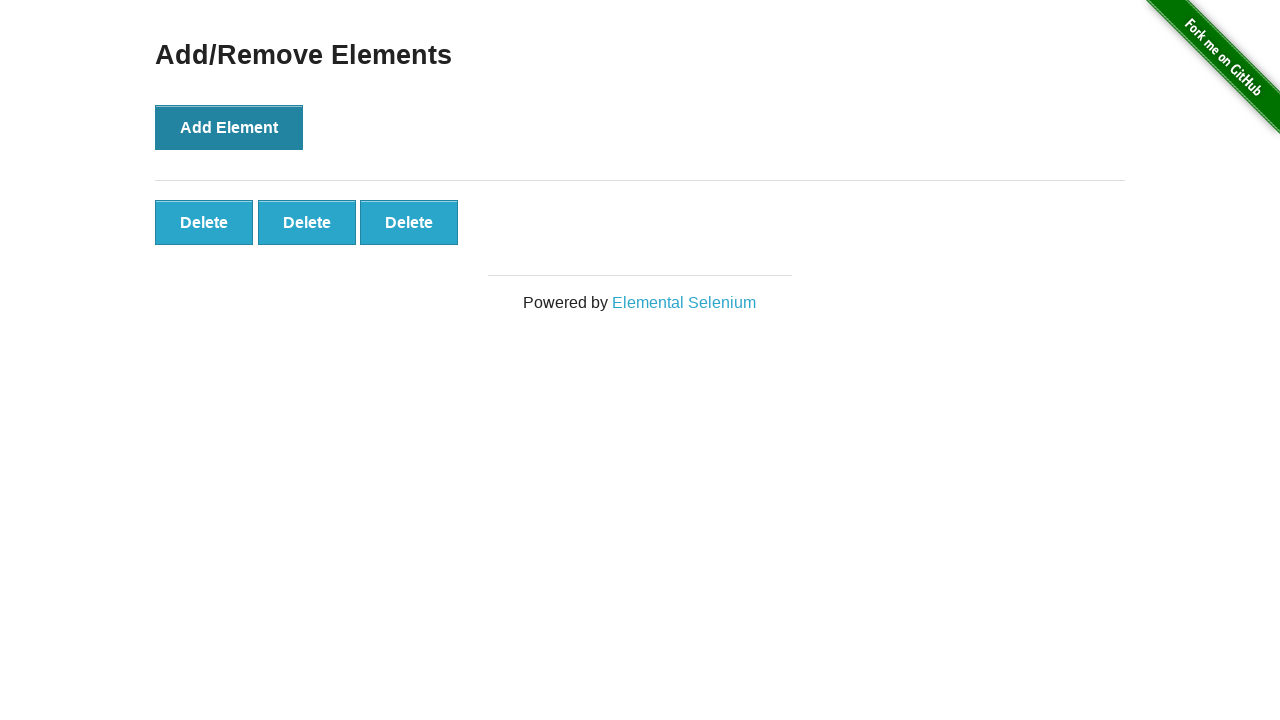

Clicked Add Element button (iteration 4/10) at (229, 127) on button:has-text('Add Element')
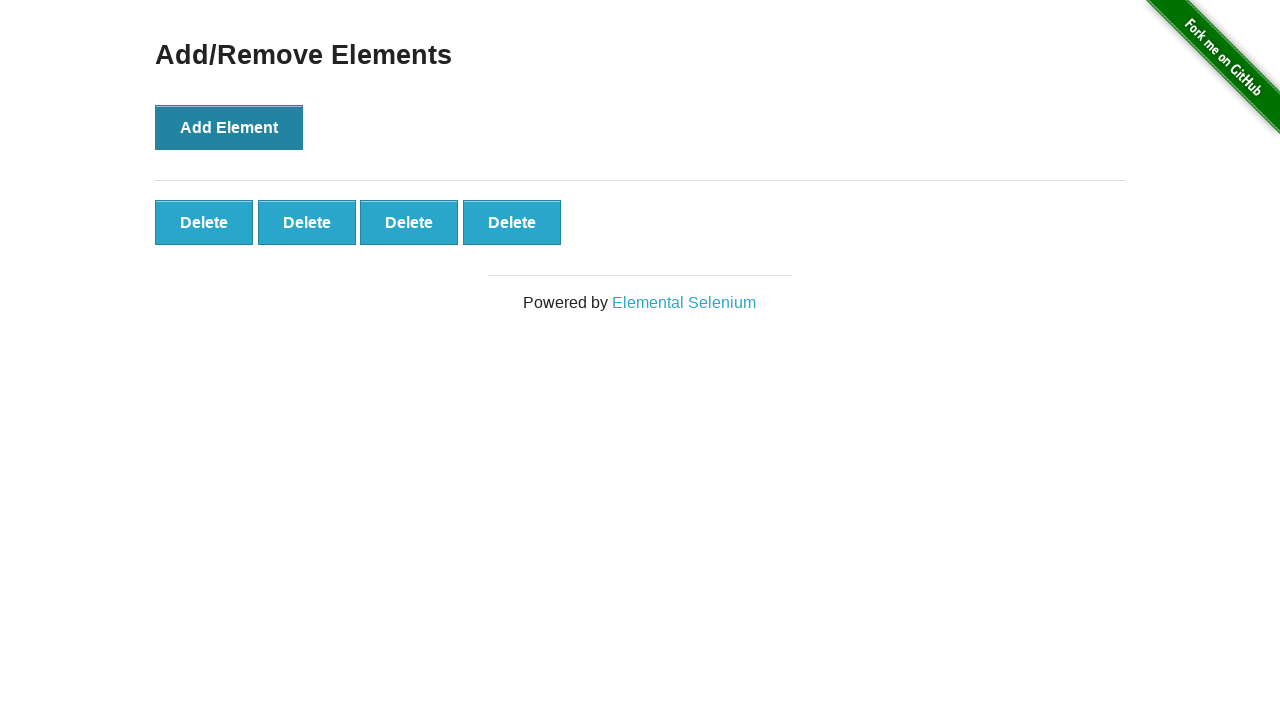

Clicked Add Element button (iteration 5/10) at (229, 127) on button:has-text('Add Element')
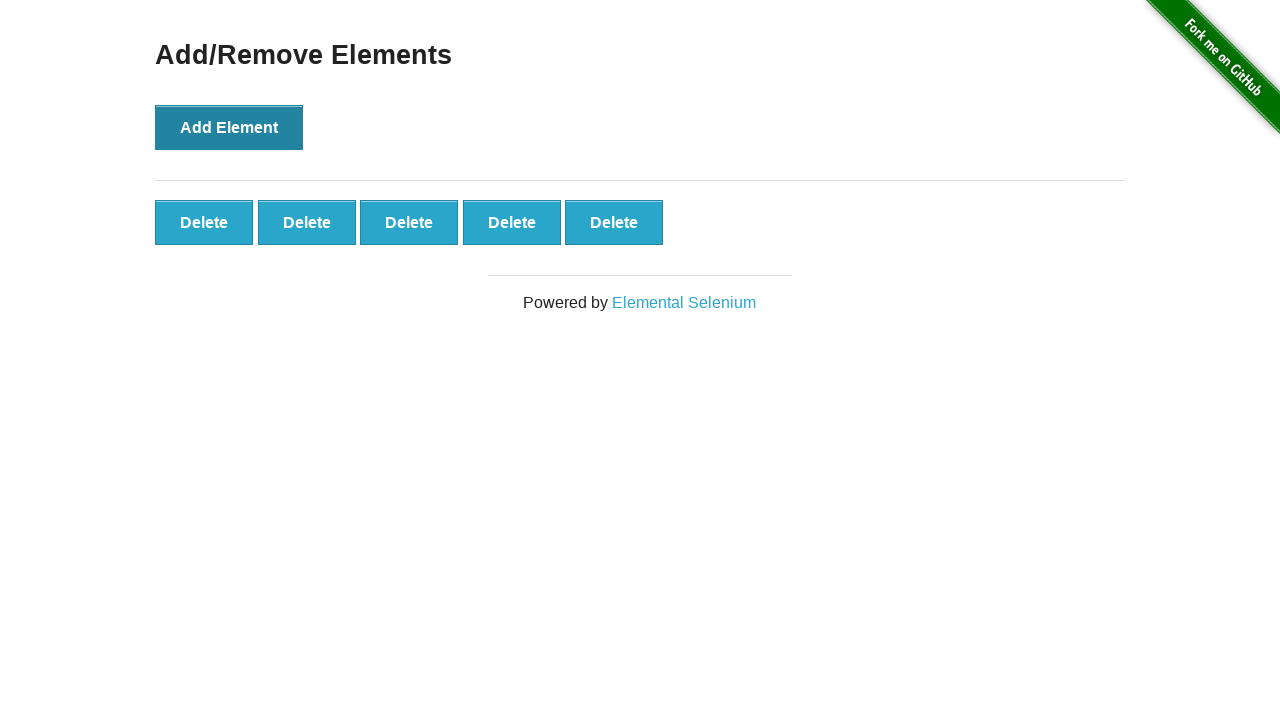

Clicked Add Element button (iteration 6/10) at (229, 127) on button:has-text('Add Element')
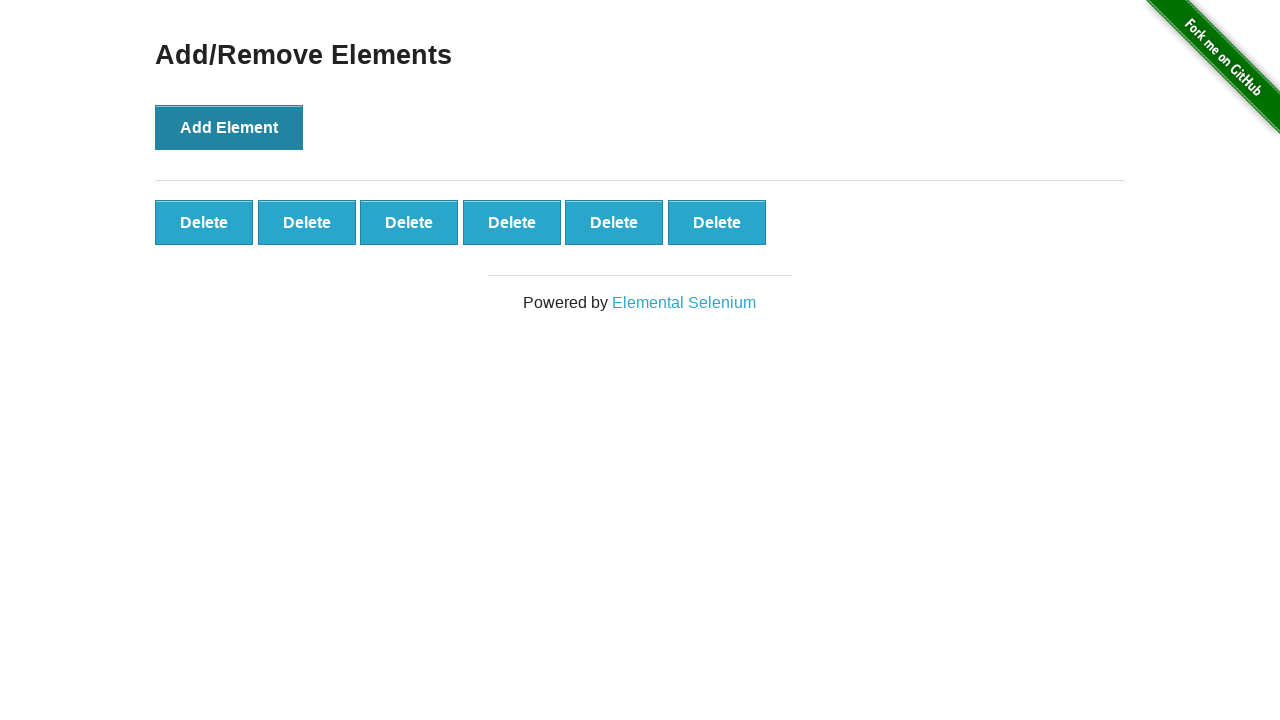

Clicked Add Element button (iteration 7/10) at (229, 127) on button:has-text('Add Element')
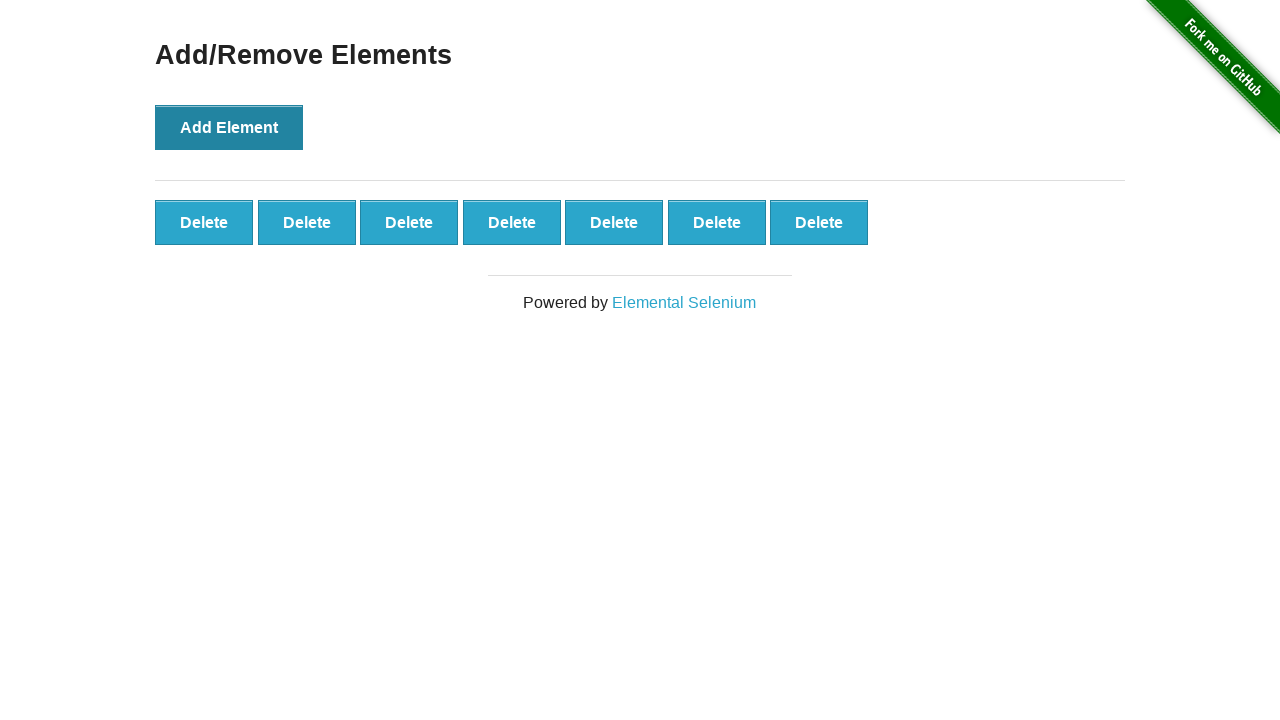

Clicked Add Element button (iteration 8/10) at (229, 127) on button:has-text('Add Element')
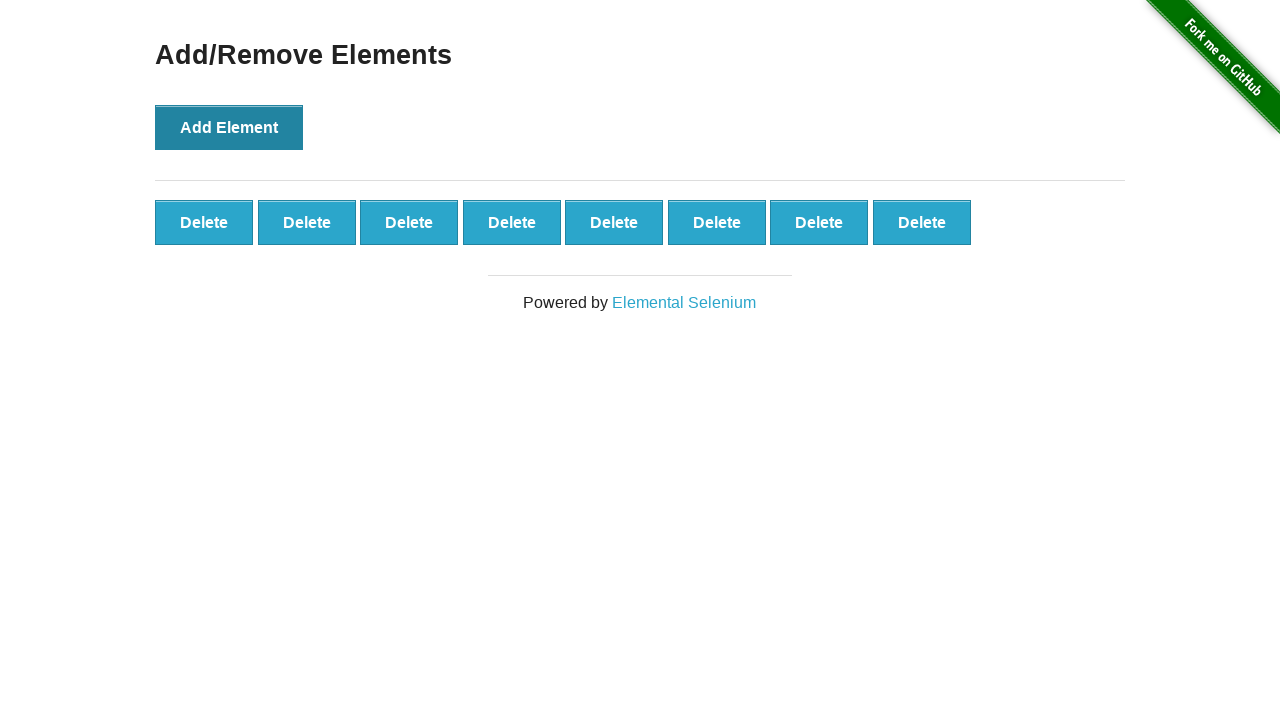

Clicked Add Element button (iteration 9/10) at (229, 127) on button:has-text('Add Element')
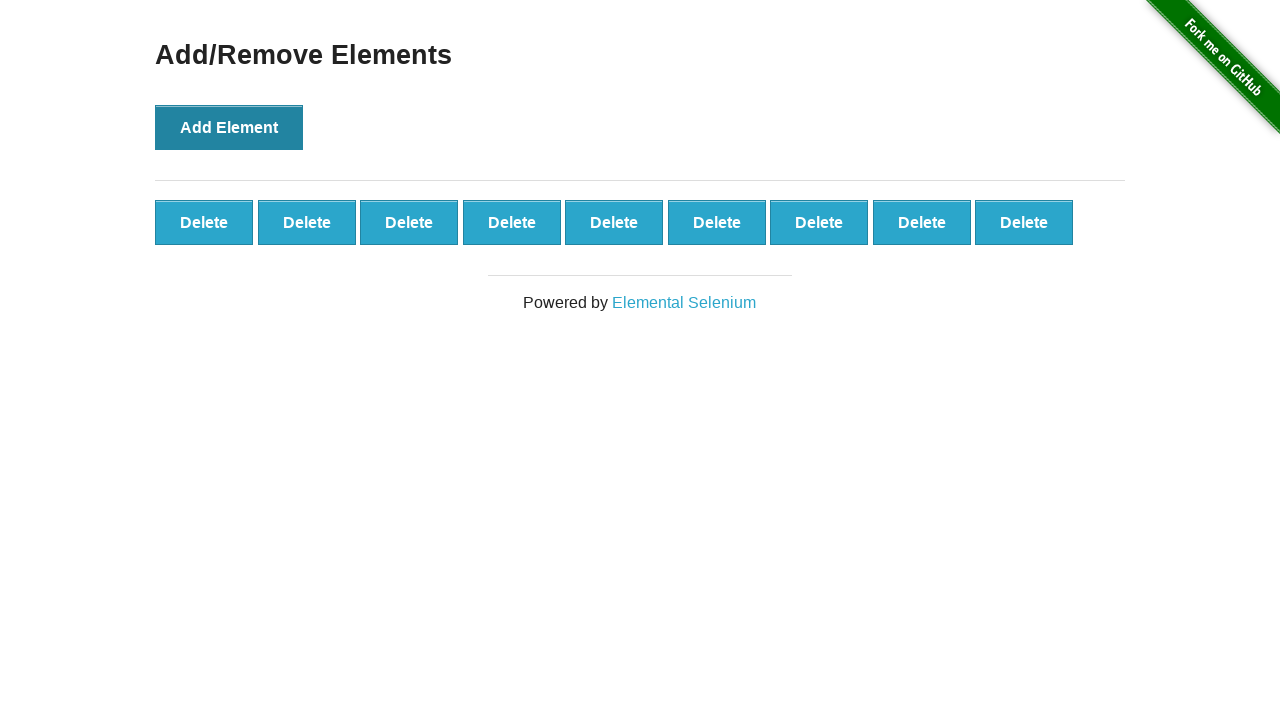

Clicked Add Element button (iteration 10/10) at (229, 127) on button:has-text('Add Element')
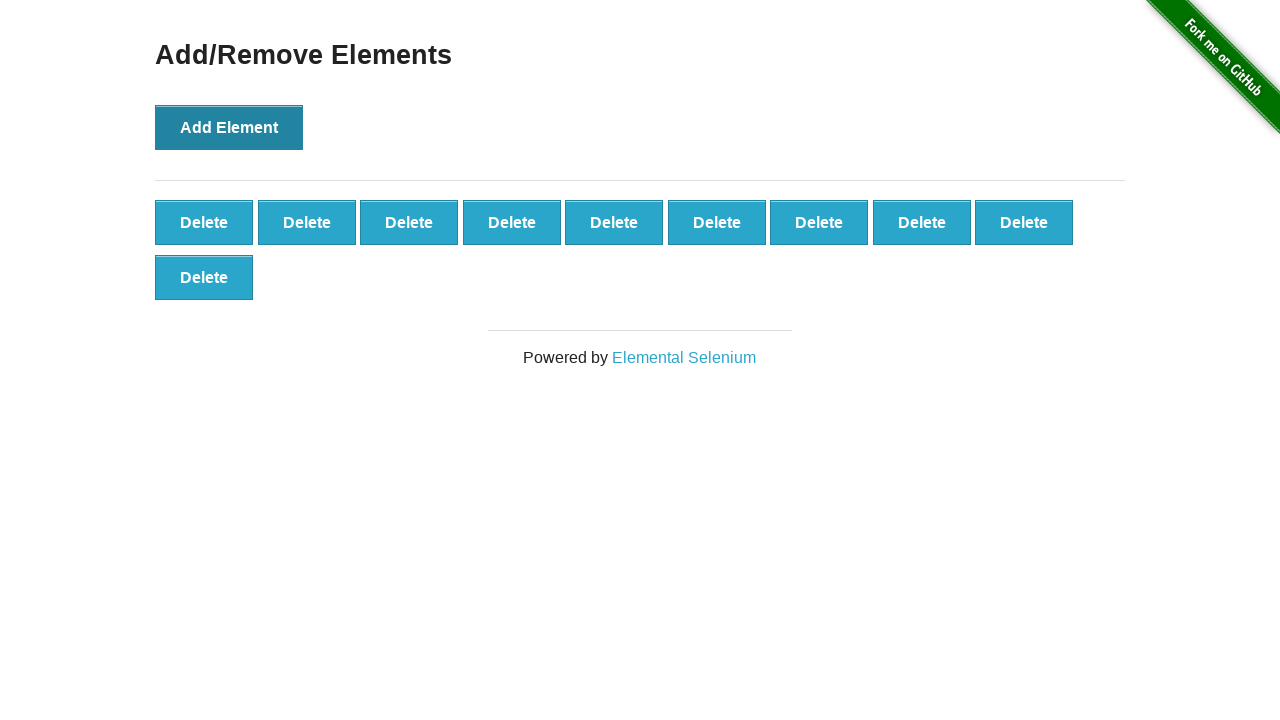

Delete buttons appeared after adding 10 elements
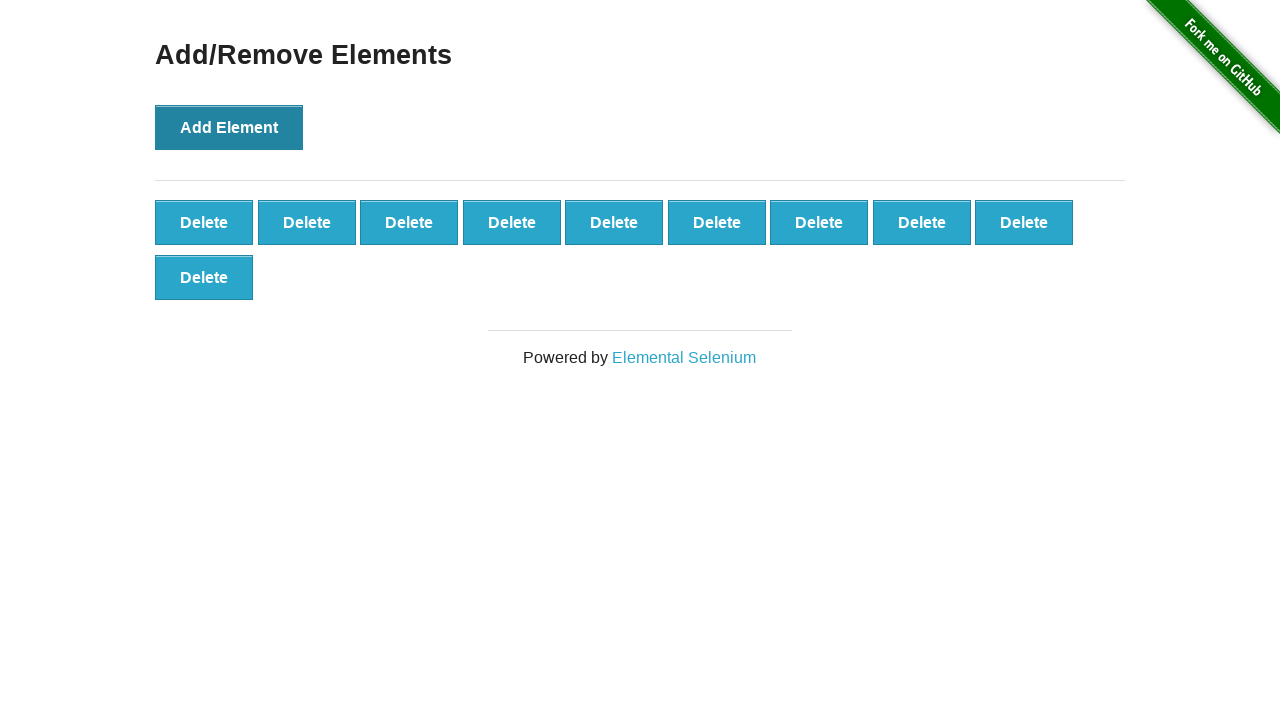

Deleted the 3rd element at (409, 222) on #elements button:nth-child(3)
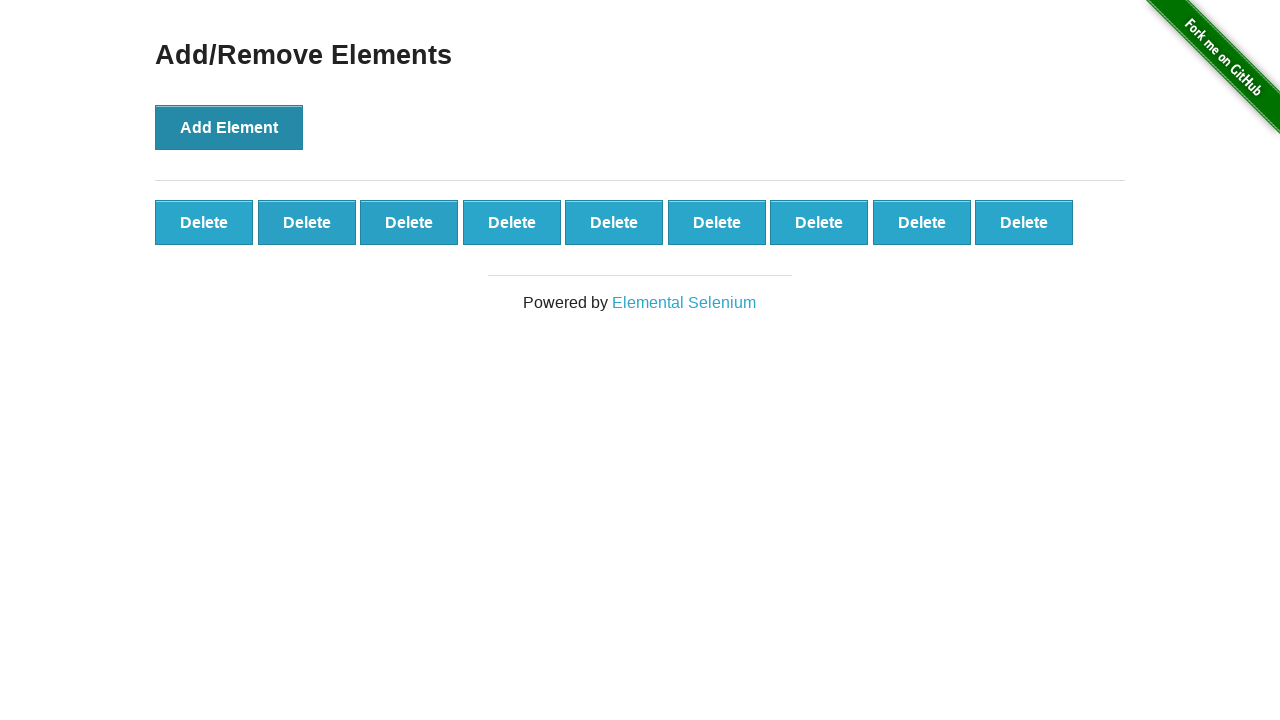

Deleted the 6th element (was 7th before first deletion) at (717, 222) on #elements button:nth-child(6)
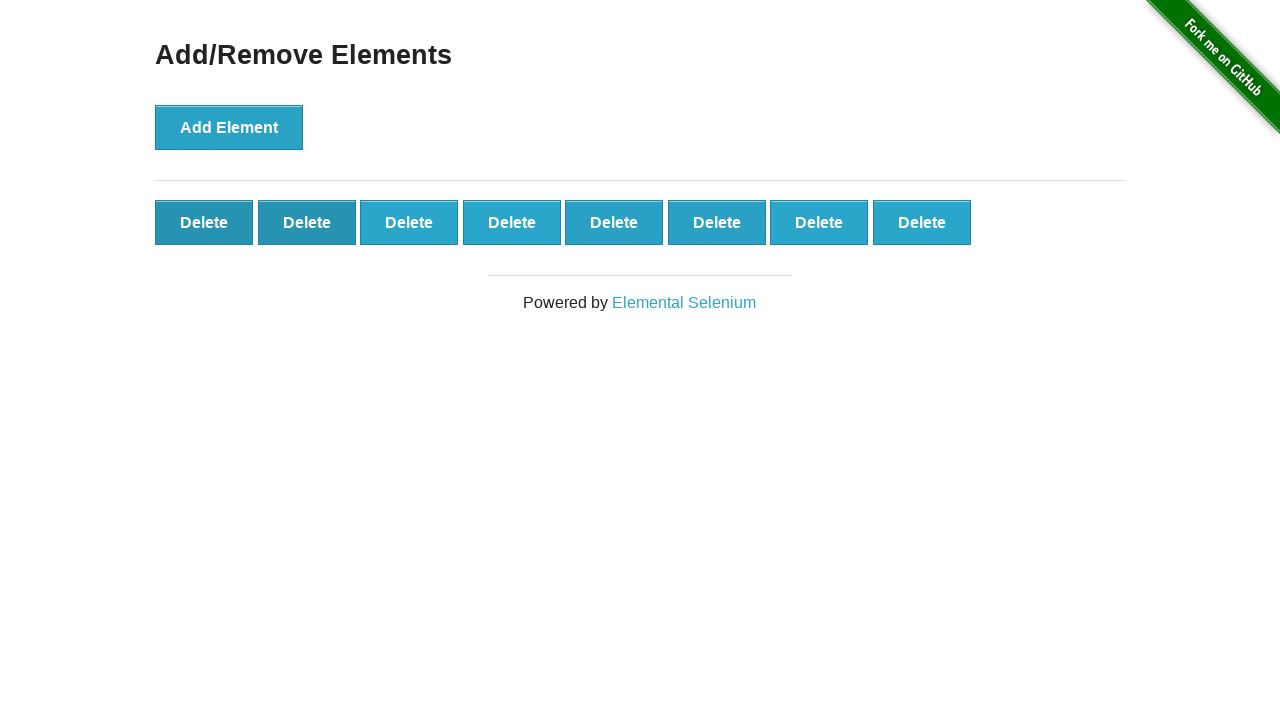

Verified that 8 delete buttons remain
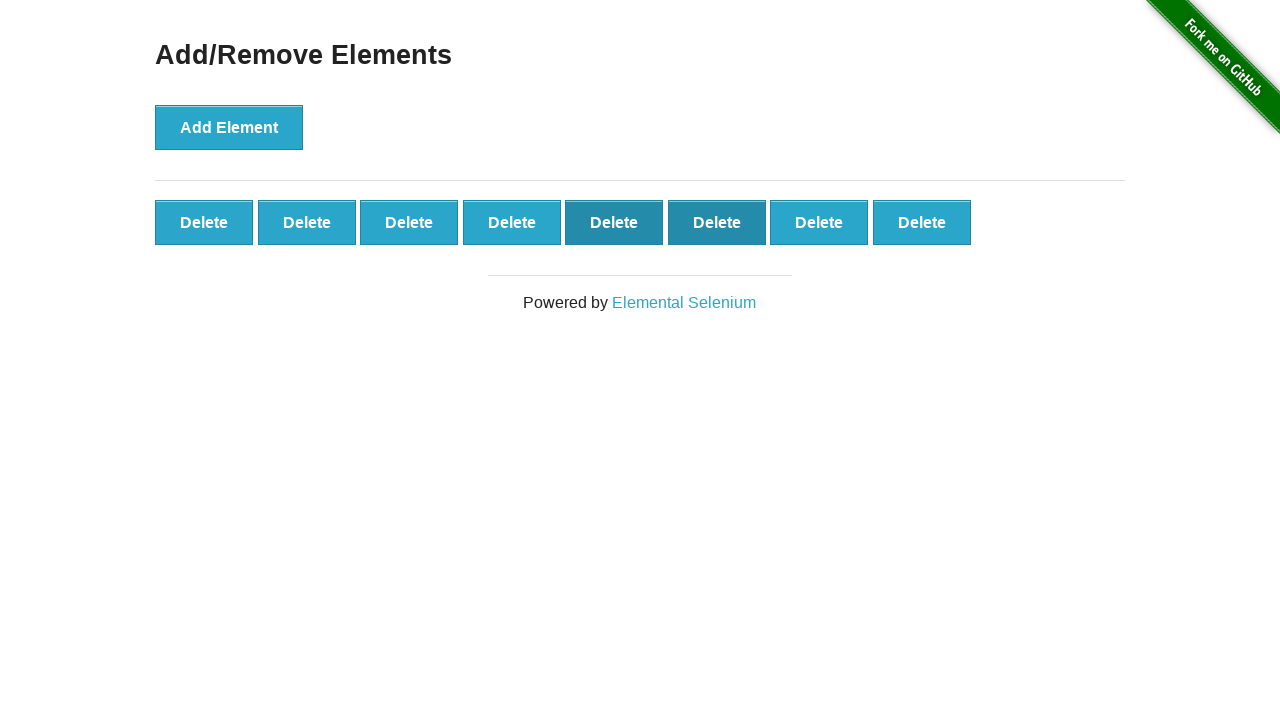

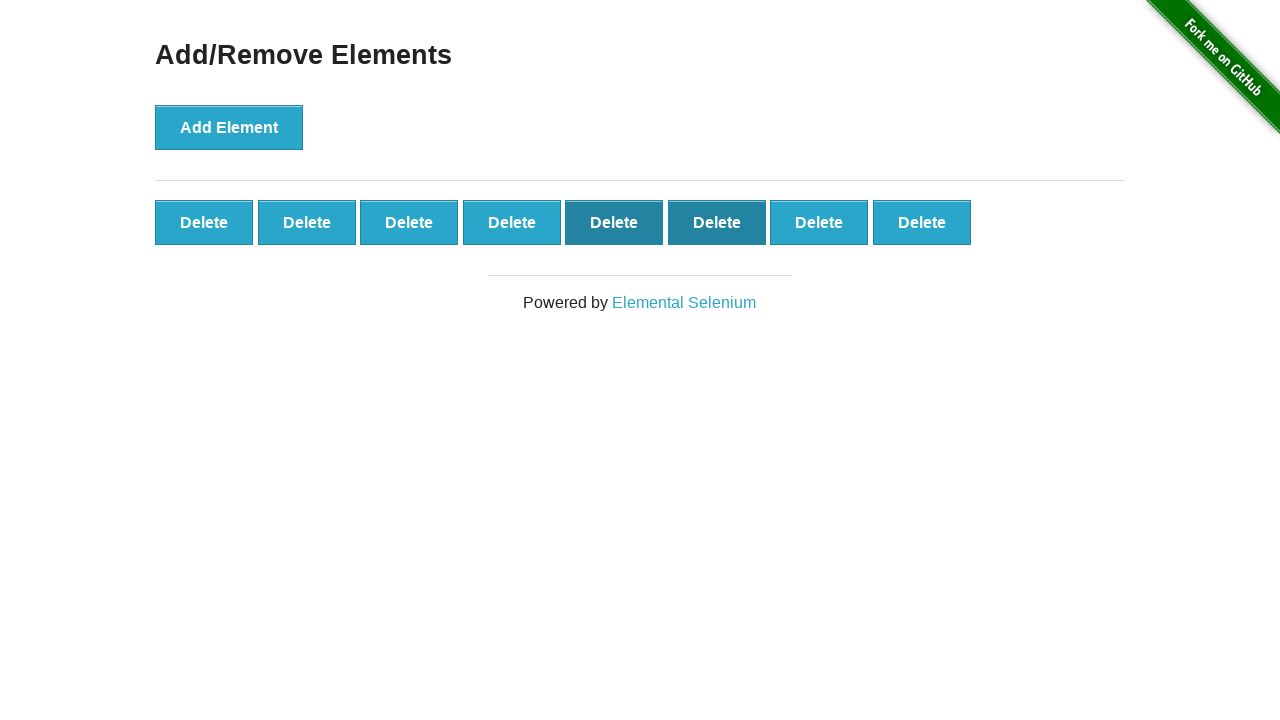